Tests that the stock status rectangle changes color based on minimum stock levels when entering different product codes.

Starting URL: https://andreldev.github.io/Almoxarifado/

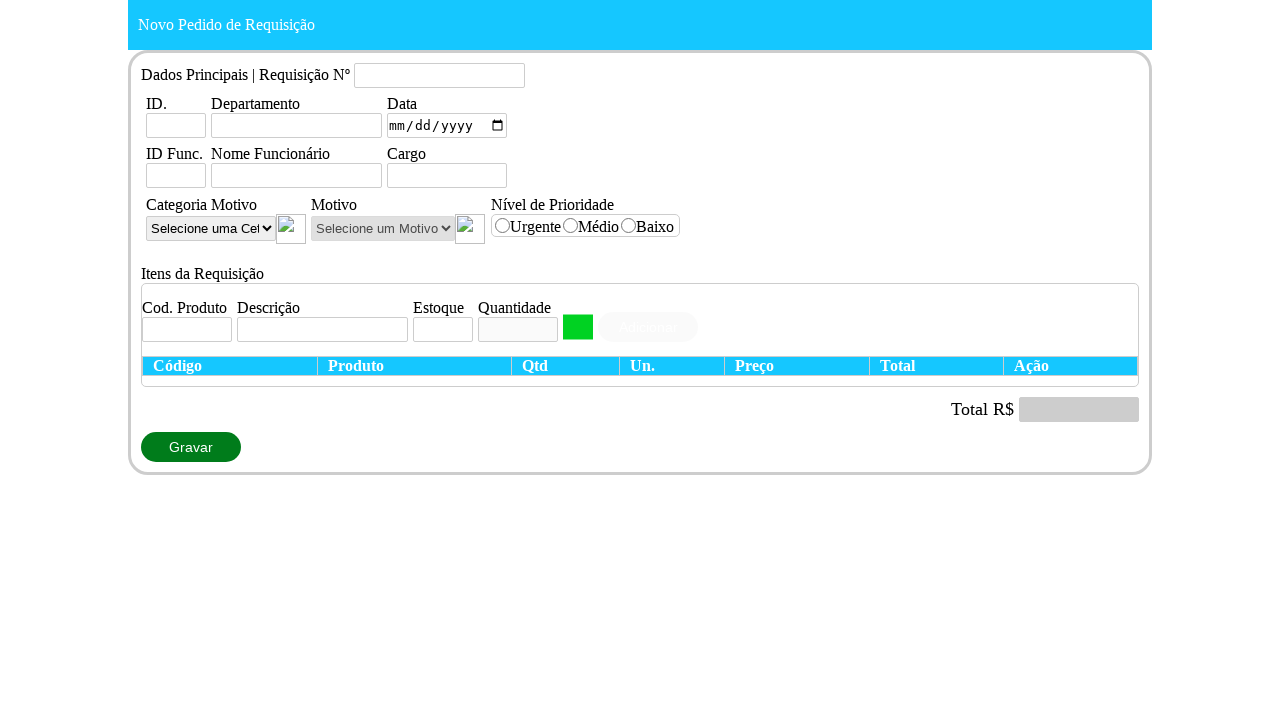

Set viewport size to 1360x720
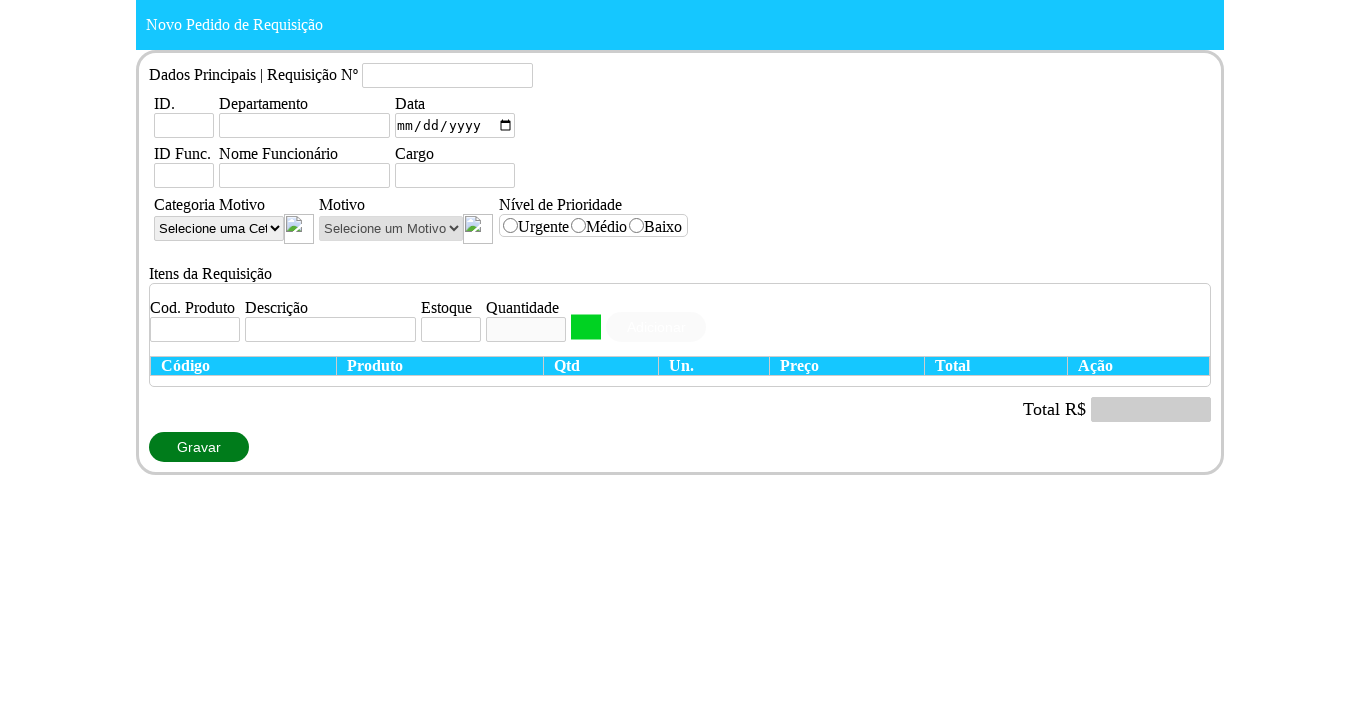

Clicked on product code input field at (195, 329) on #CodigoProduto
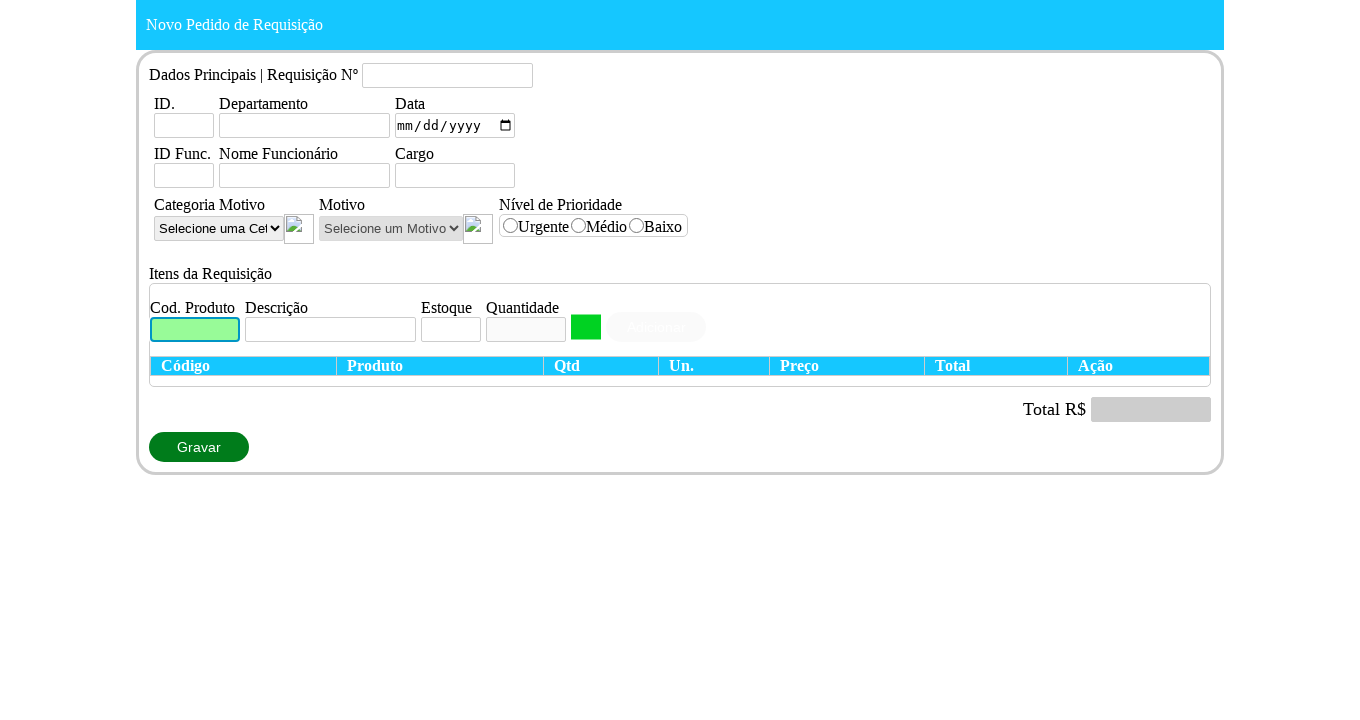

Clicked on body element at (680, 360) on body
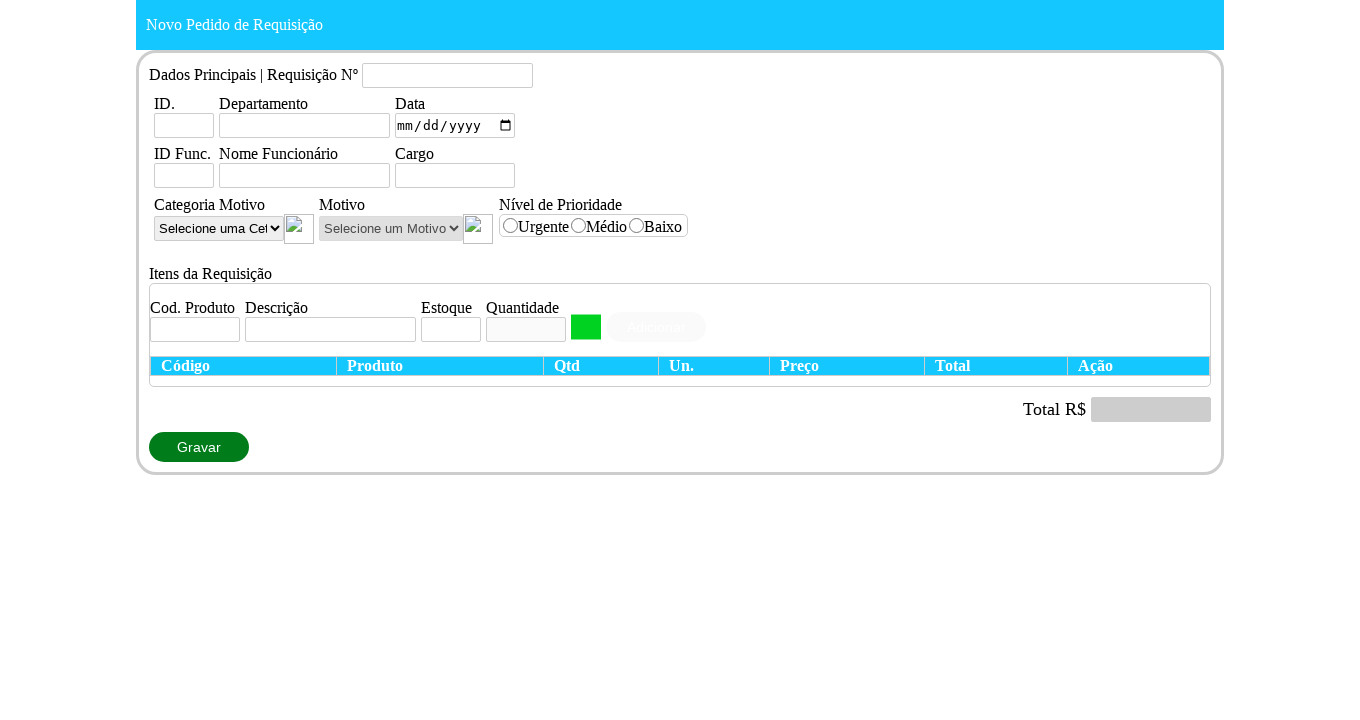

Clicked on body element again at (680, 360) on body
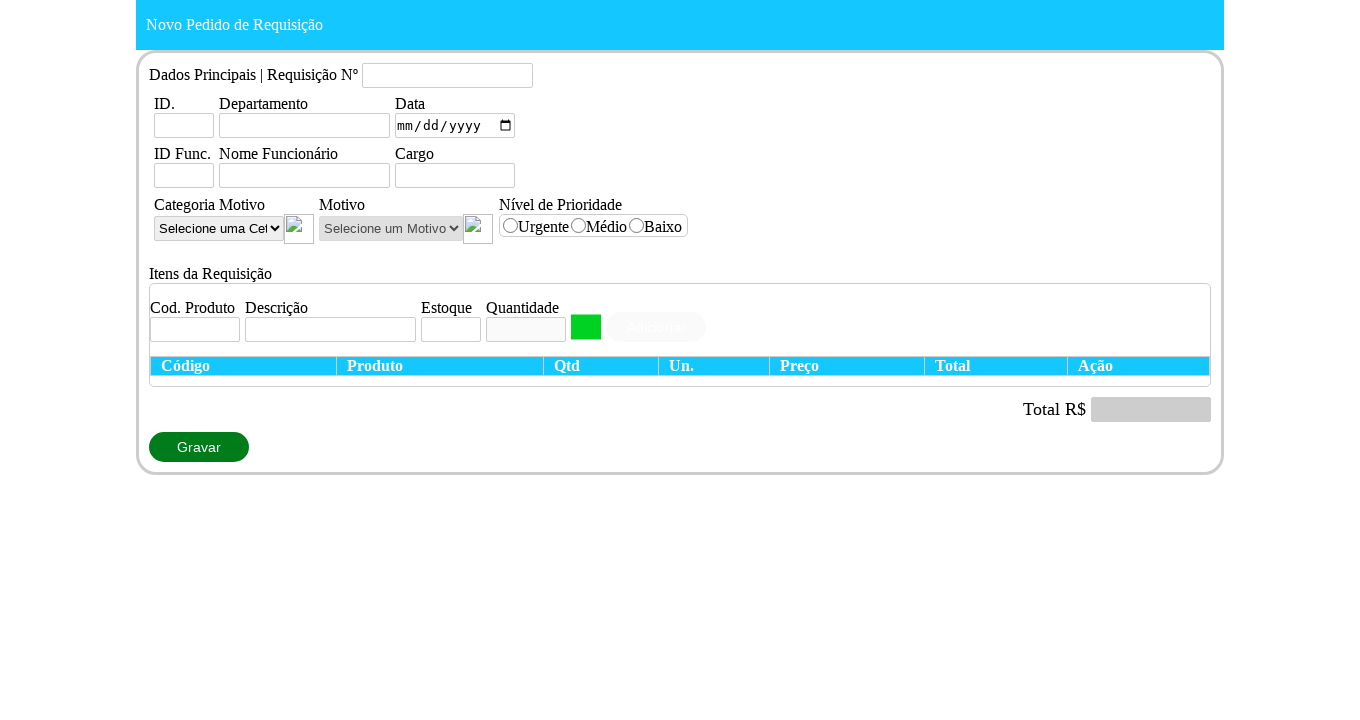

Entered product code 20 on #CodigoProduto
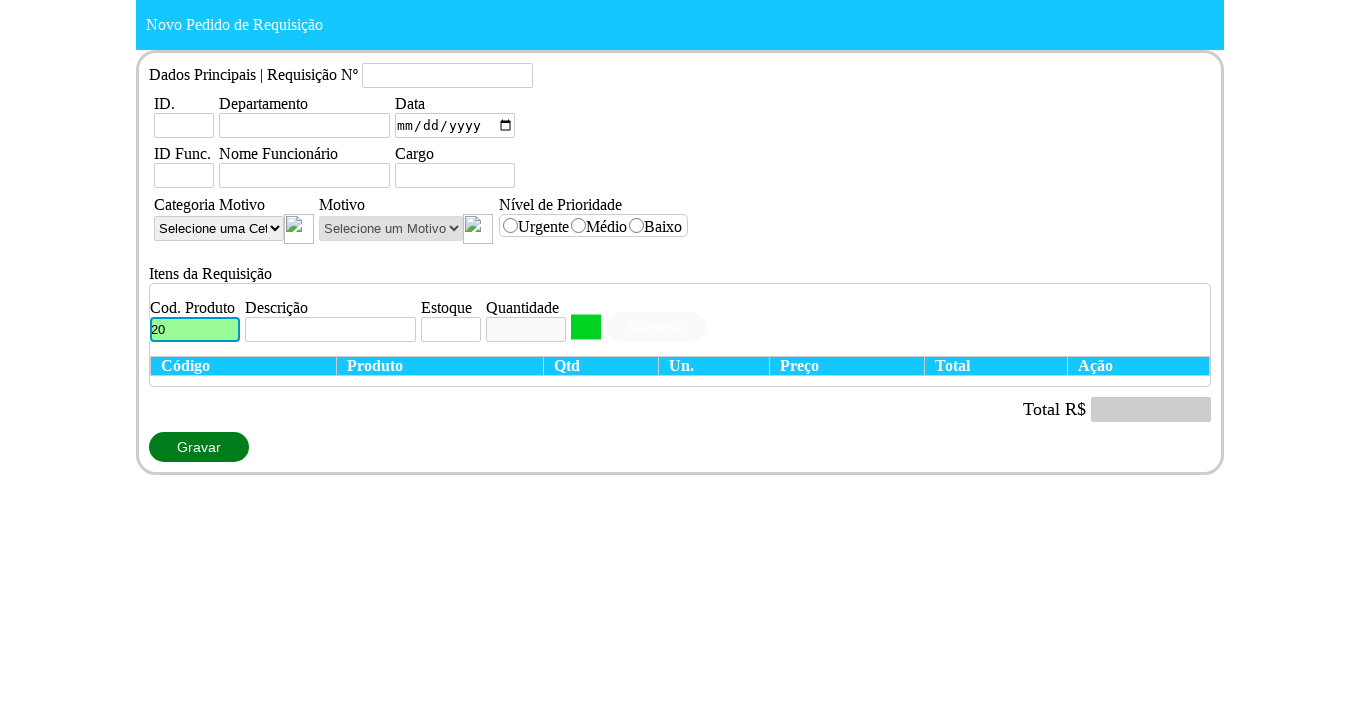

Clicked on stock status rectangle to check color for product code 20 at (586, 327) on #StatusEstoque
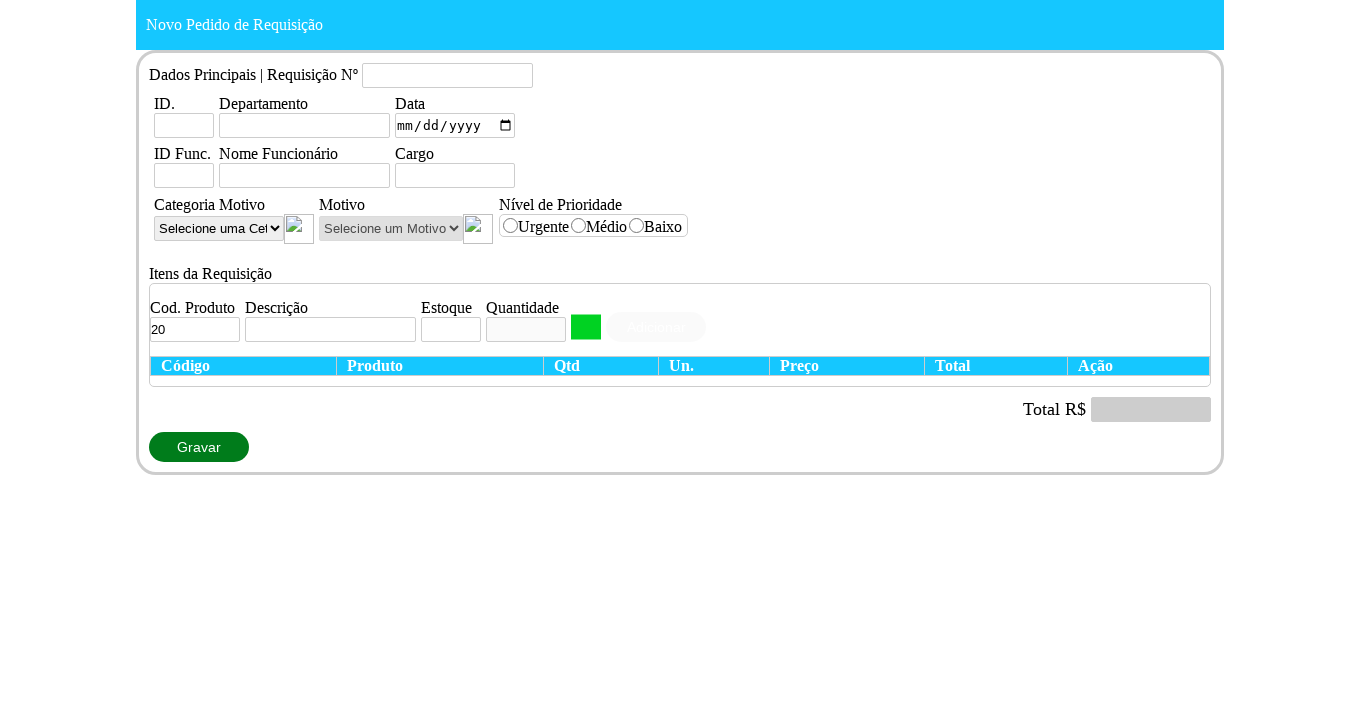

Clicked on body element at (680, 360) on body
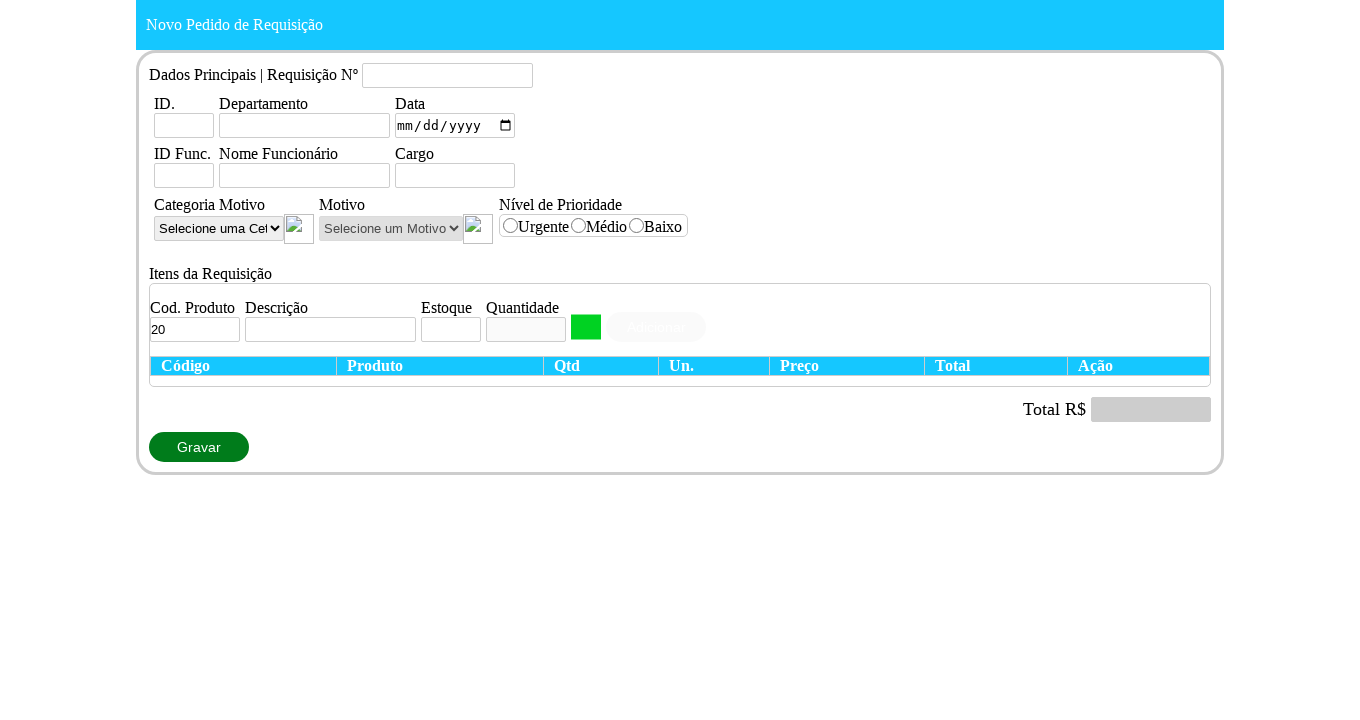

Entered product code 40 on #CodigoProduto
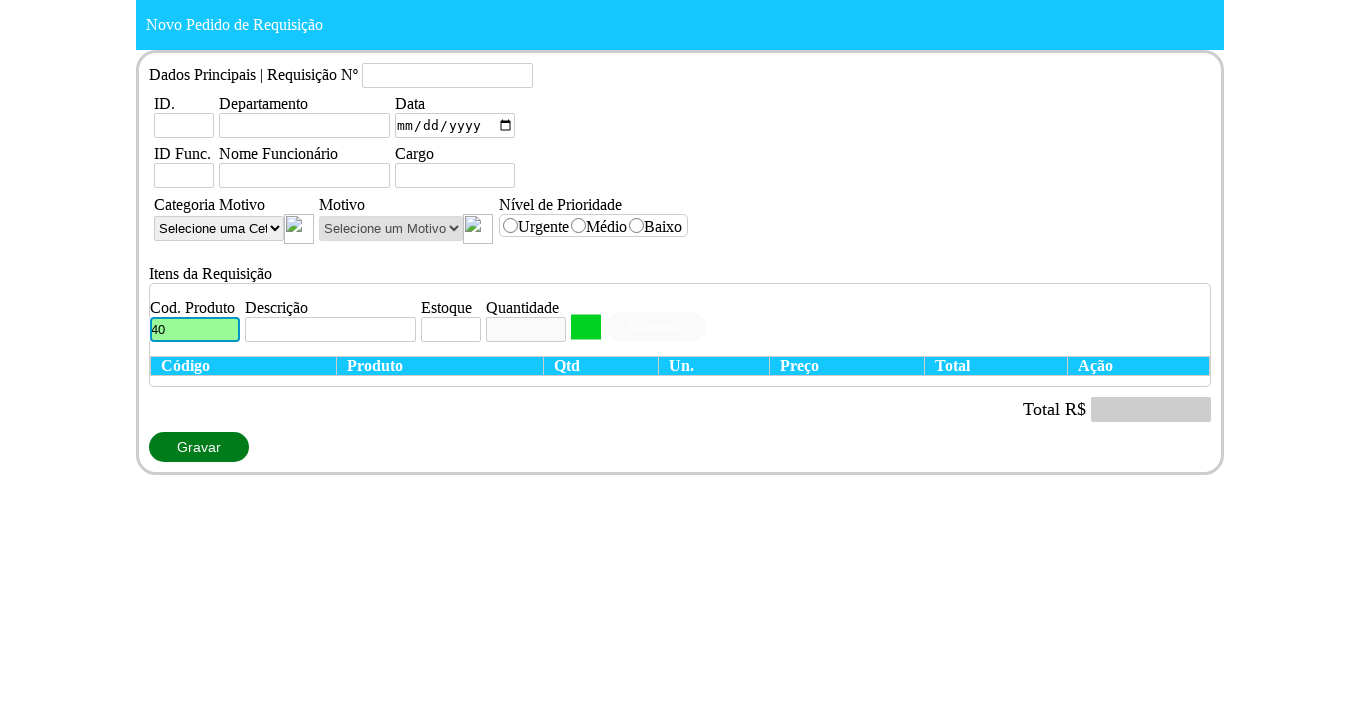

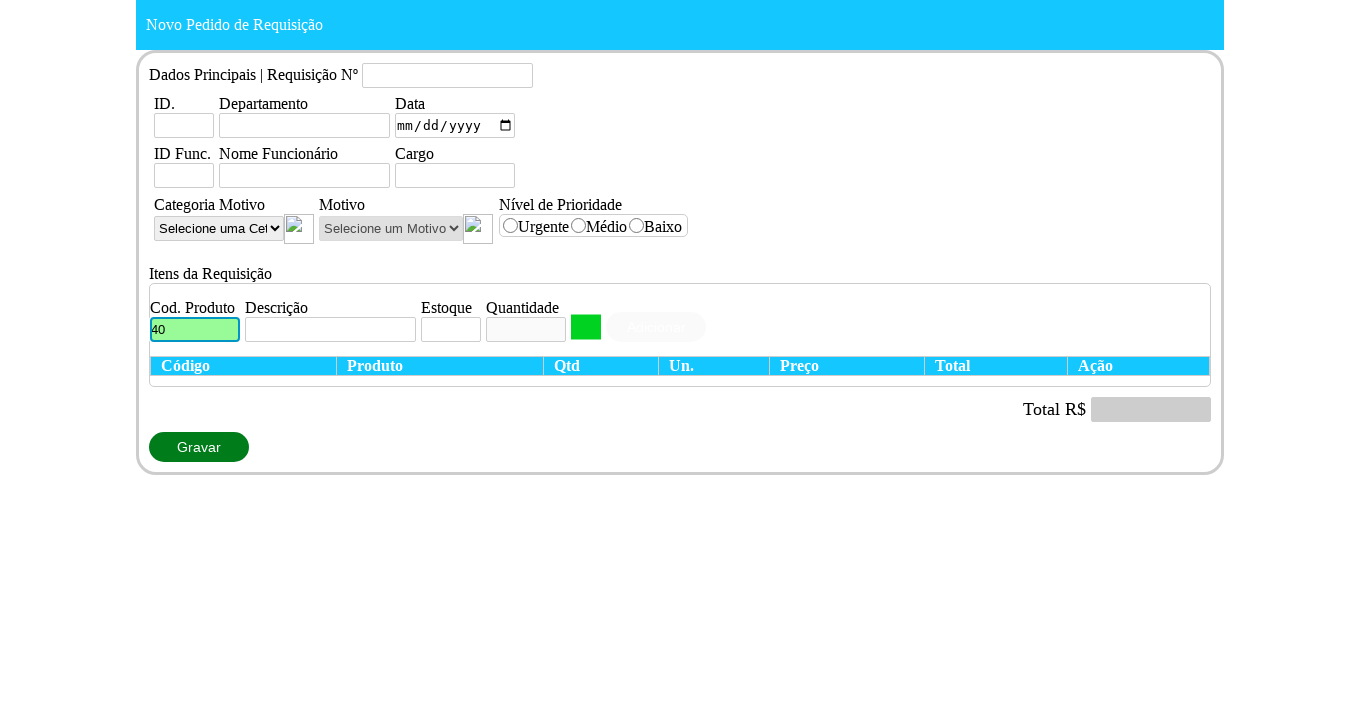